Tests basic form element operations by filling text input, password, and textarea fields, then submitting the form

Starting URL: https://www.selenium.dev/selenium/web/web-form.html

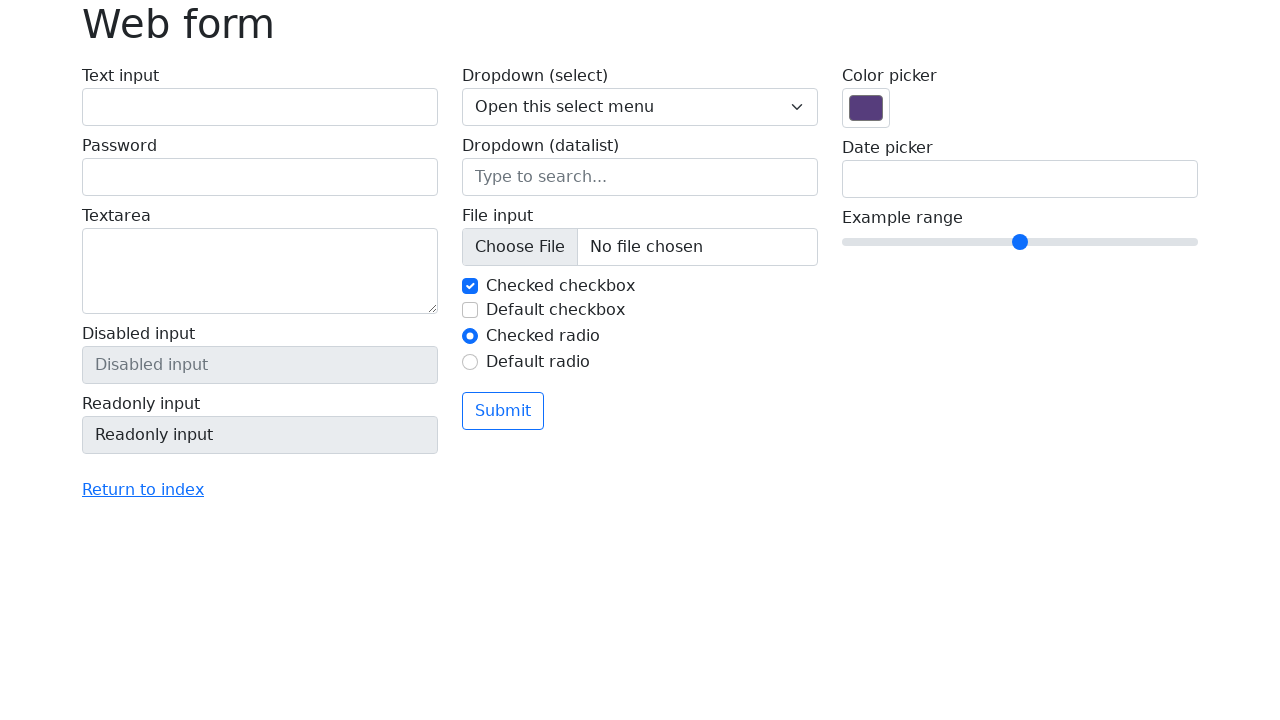

Filled text input field with 'Test Input Text' on #my-text-id
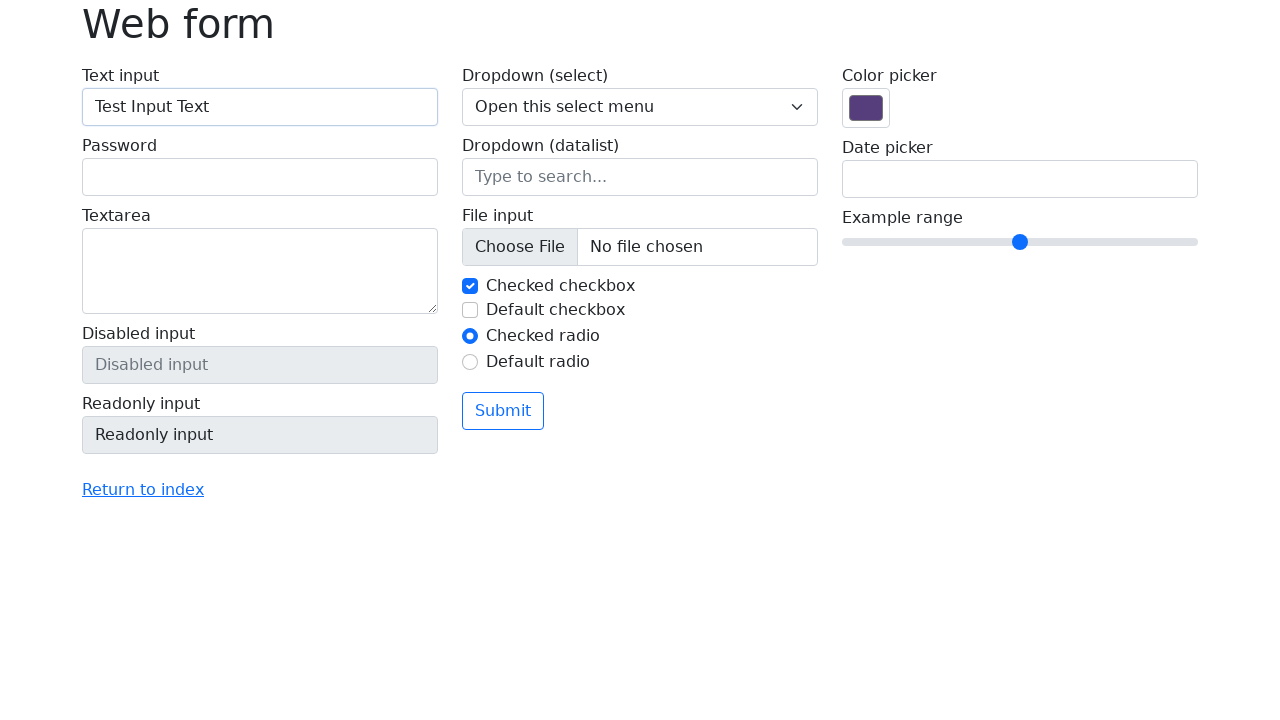

Filled password field with 'secret123' on input[name='my-password']
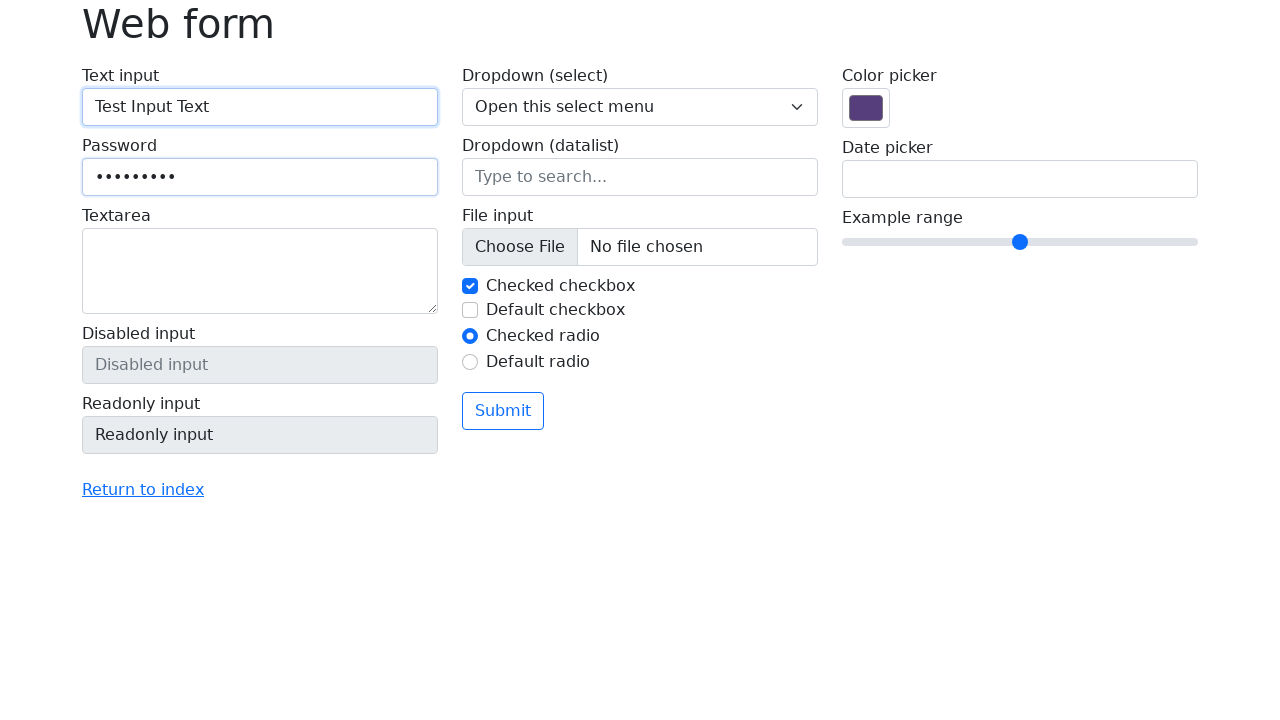

Filled textarea field with 'This is a test textarea' on textarea[name='my-textarea']
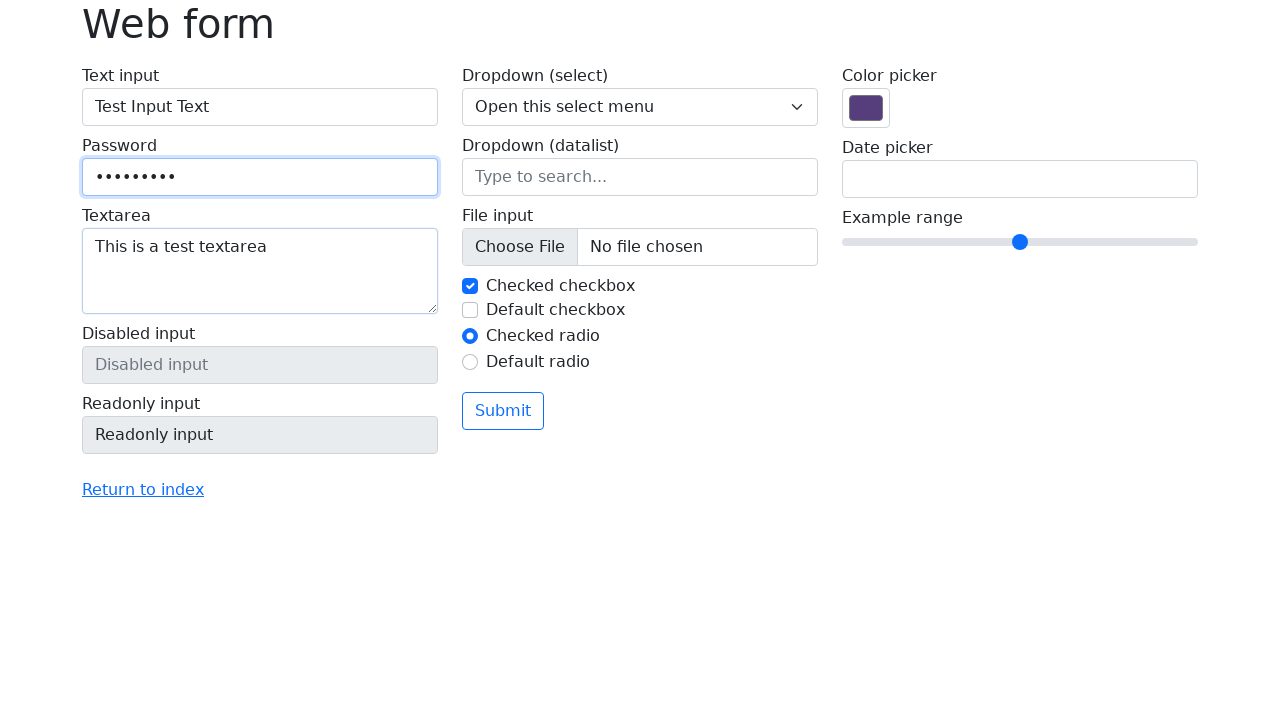

Clicked submit button to submit the form at (503, 411) on button[type='submit']
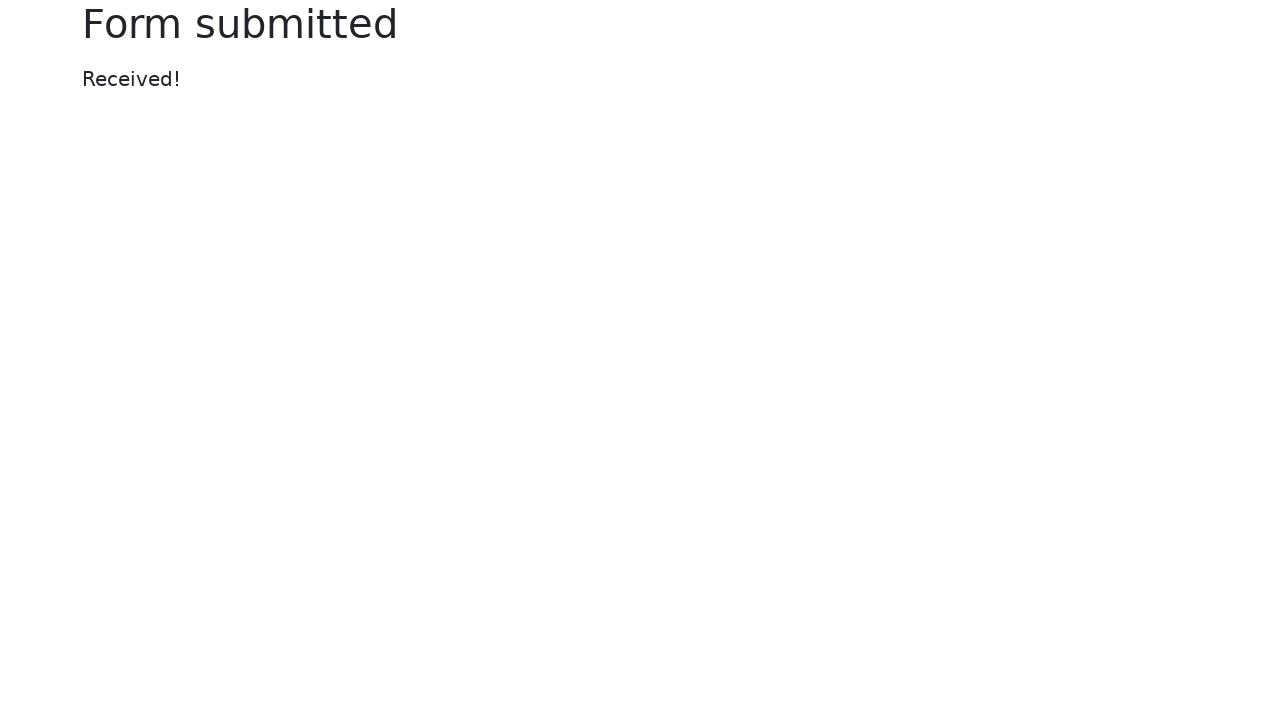

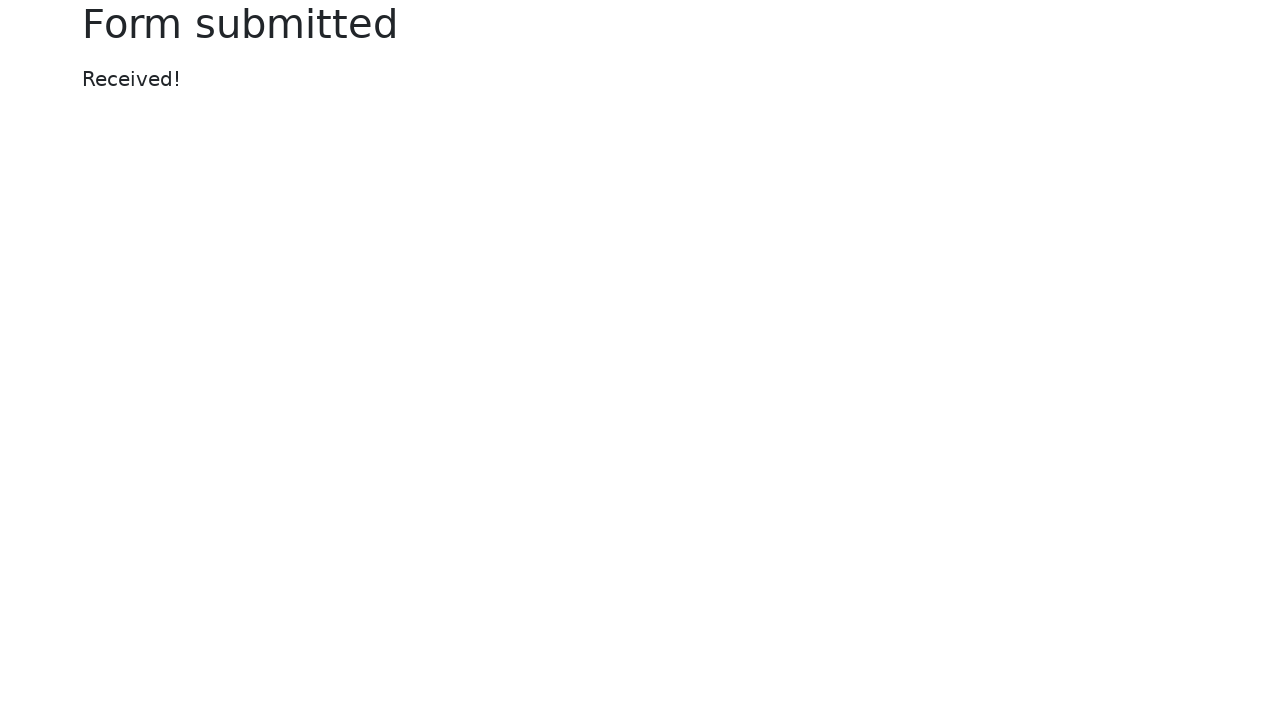